Tests checkbox handling by selecting the first 3 checkboxes, then iterating through all checkboxes to unselect any that are currently selected

Starting URL: https://testautomationpractice.blogspot.com/

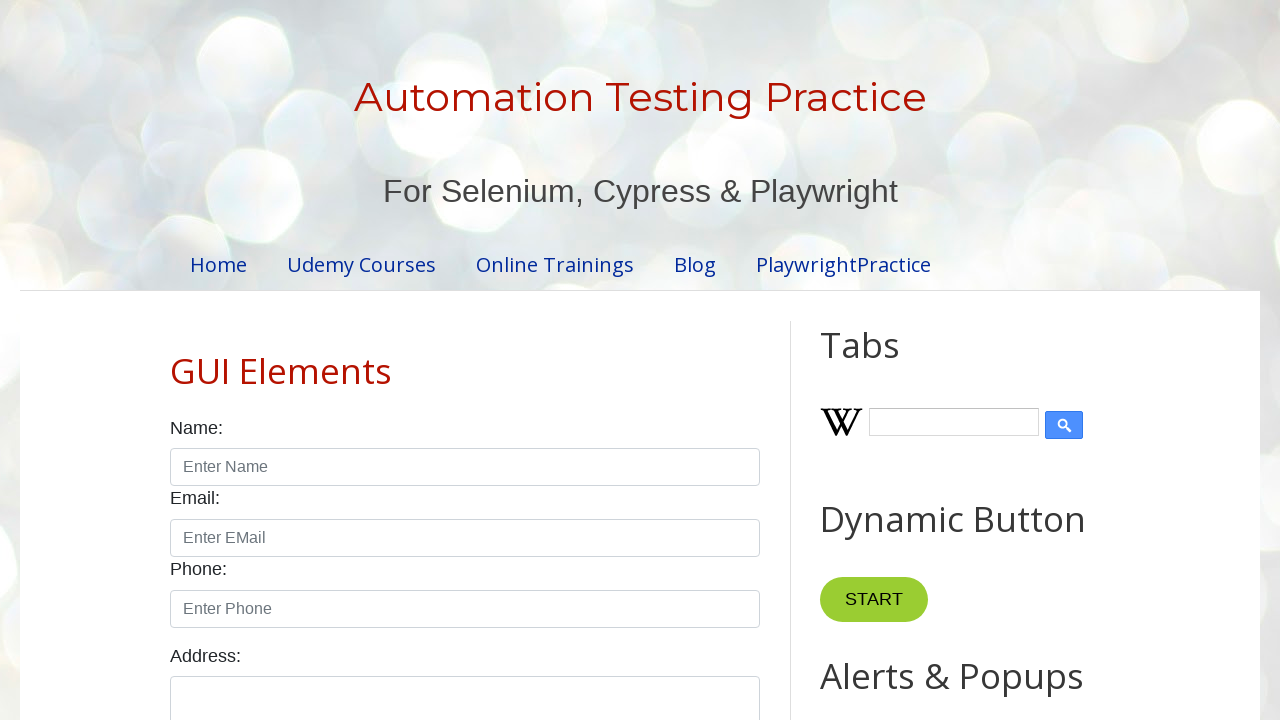

Located all checkboxes on the page
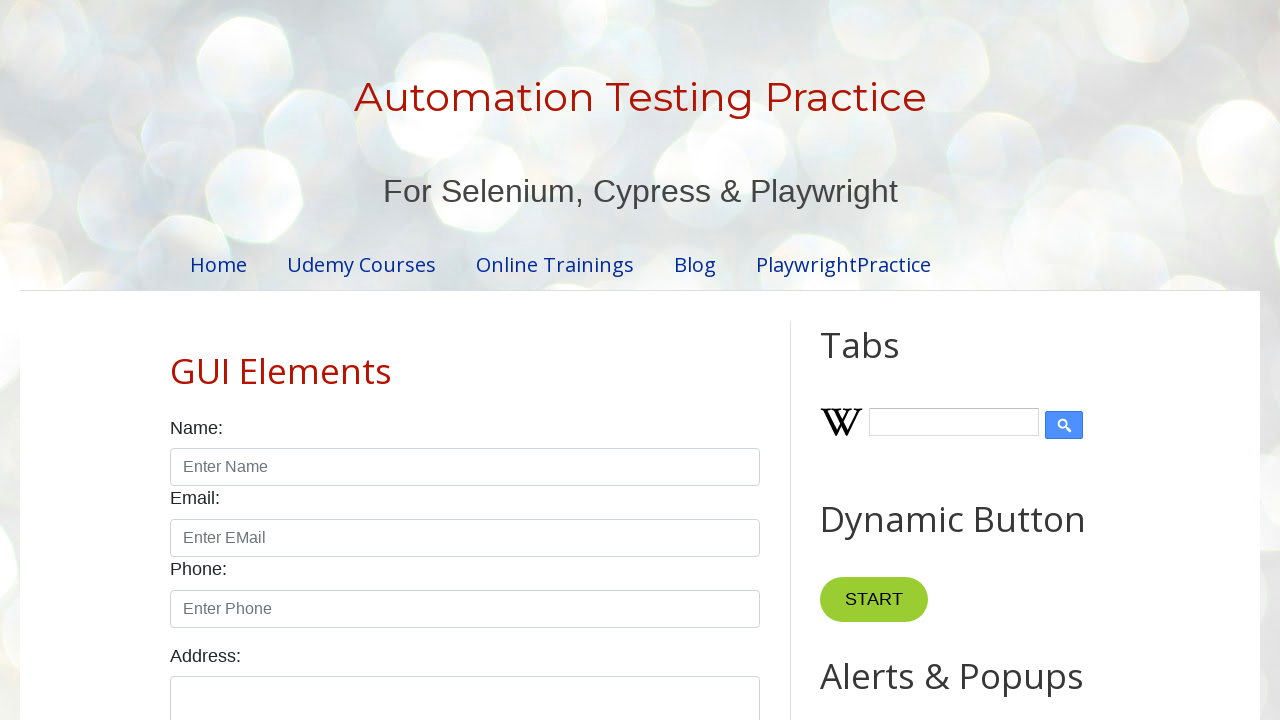

Found total of 7 checkboxes
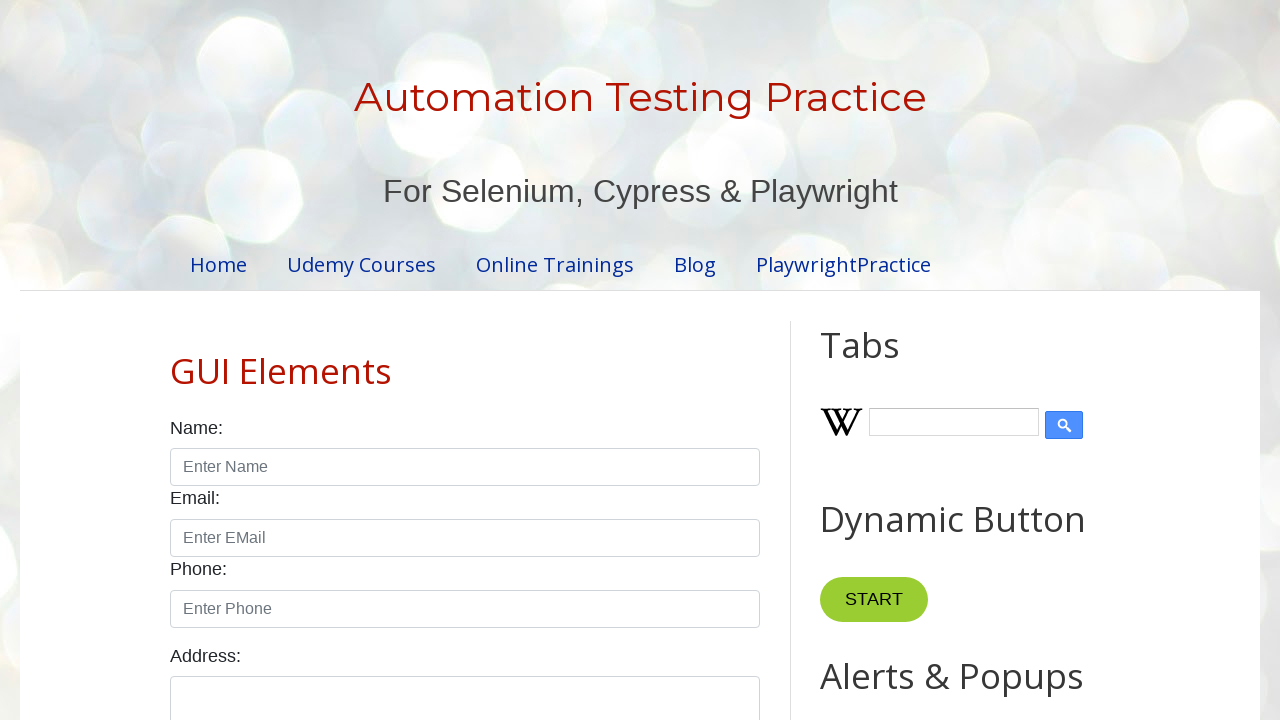

Selected checkbox 1 of first 3 at (176, 360) on xpath=//*[@class='form-check-input'][@type='checkbox'] >> nth=0
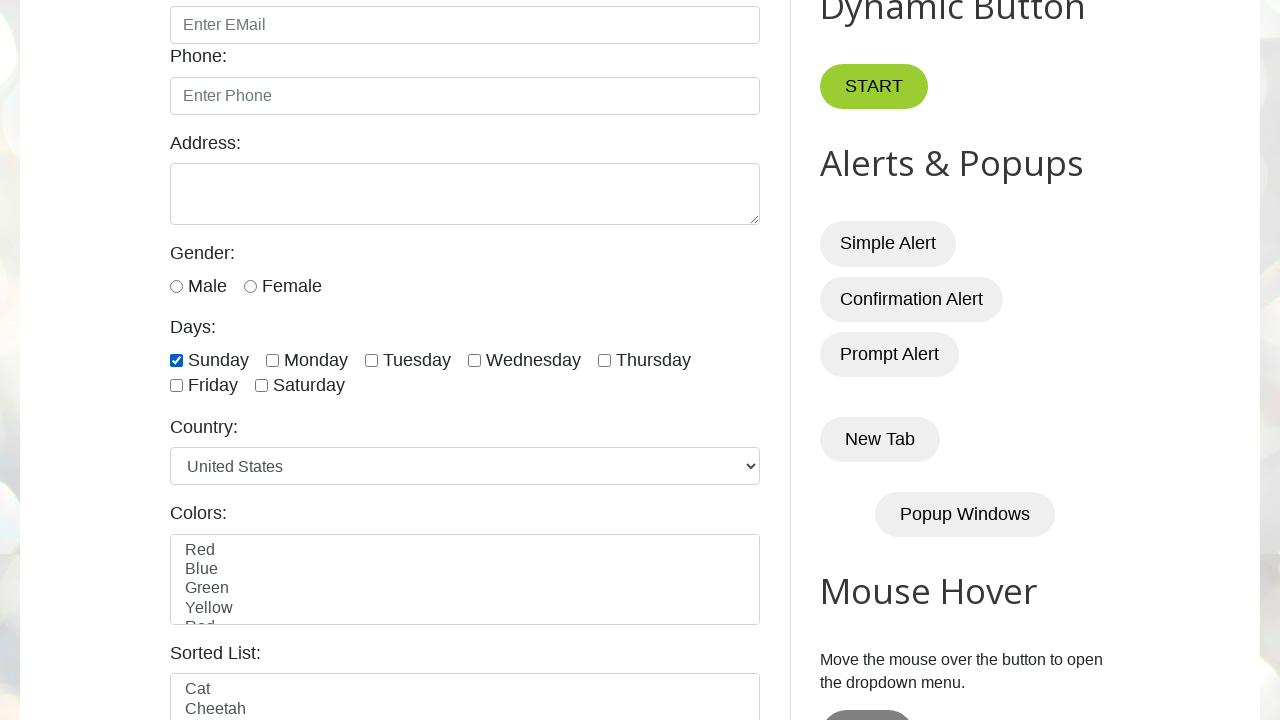

Selected checkbox 2 of first 3 at (272, 360) on xpath=//*[@class='form-check-input'][@type='checkbox'] >> nth=1
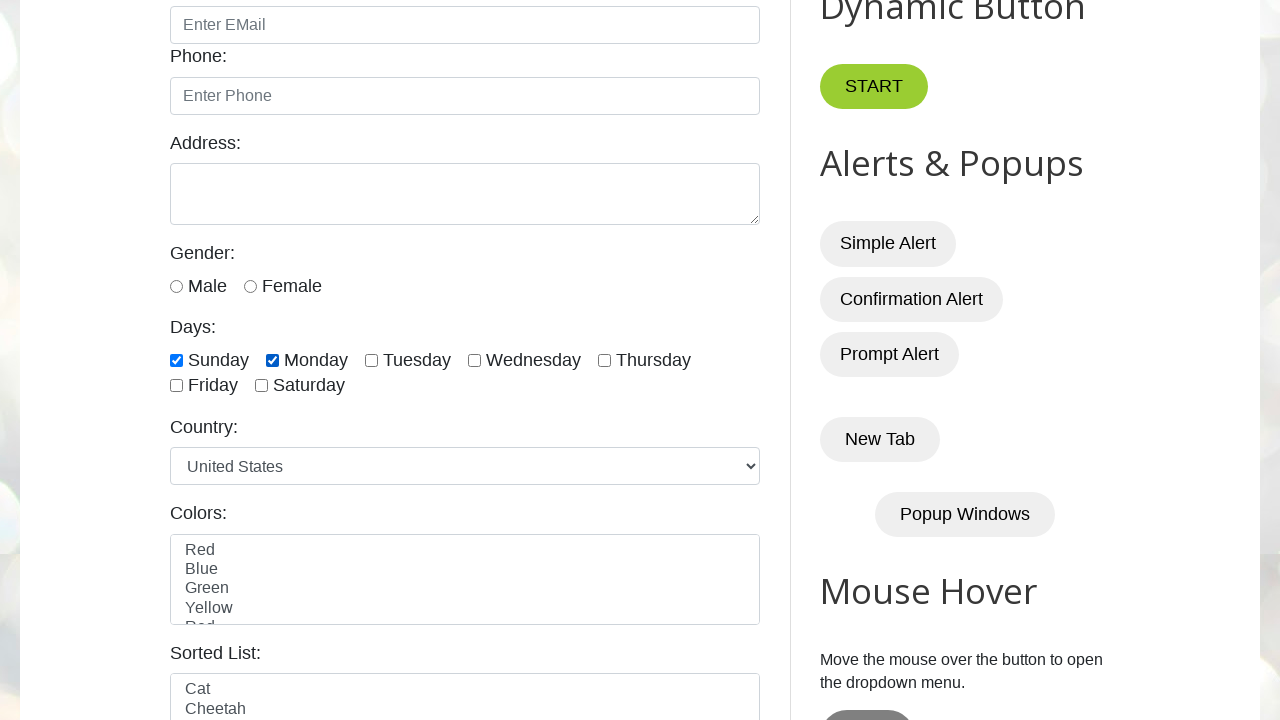

Selected checkbox 3 of first 3 at (372, 360) on xpath=//*[@class='form-check-input'][@type='checkbox'] >> nth=2
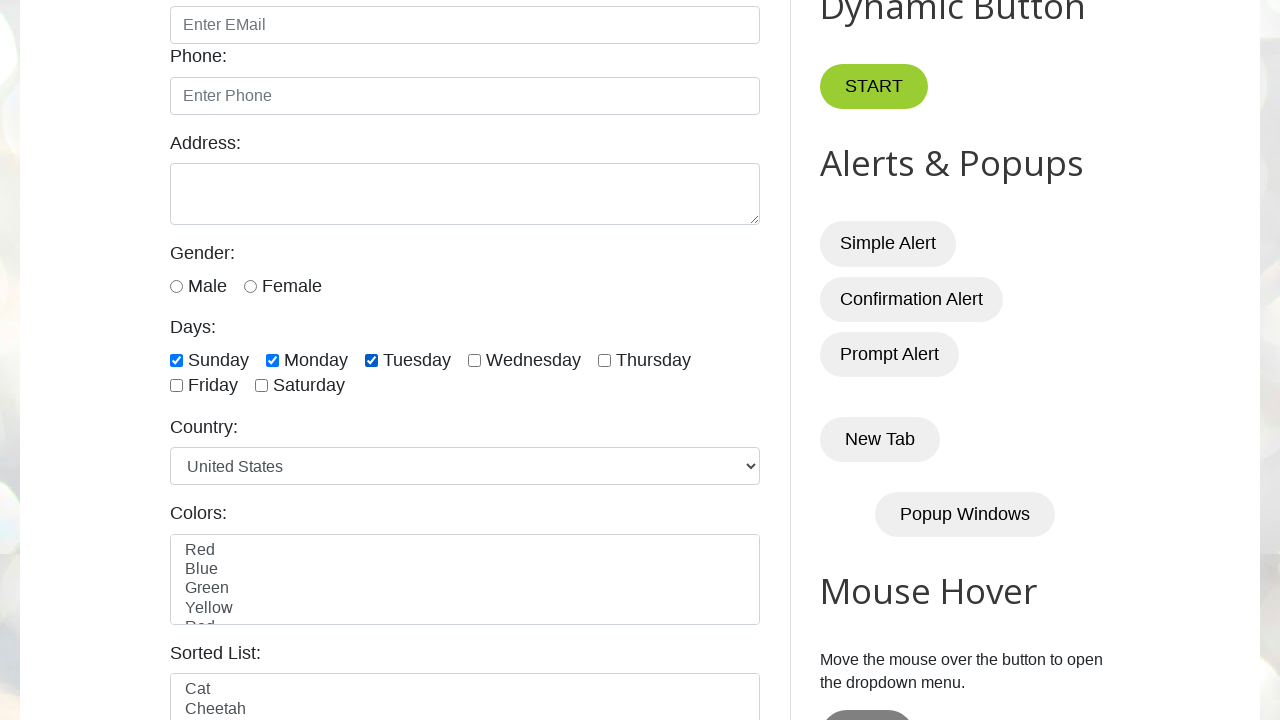

Waited 1 second
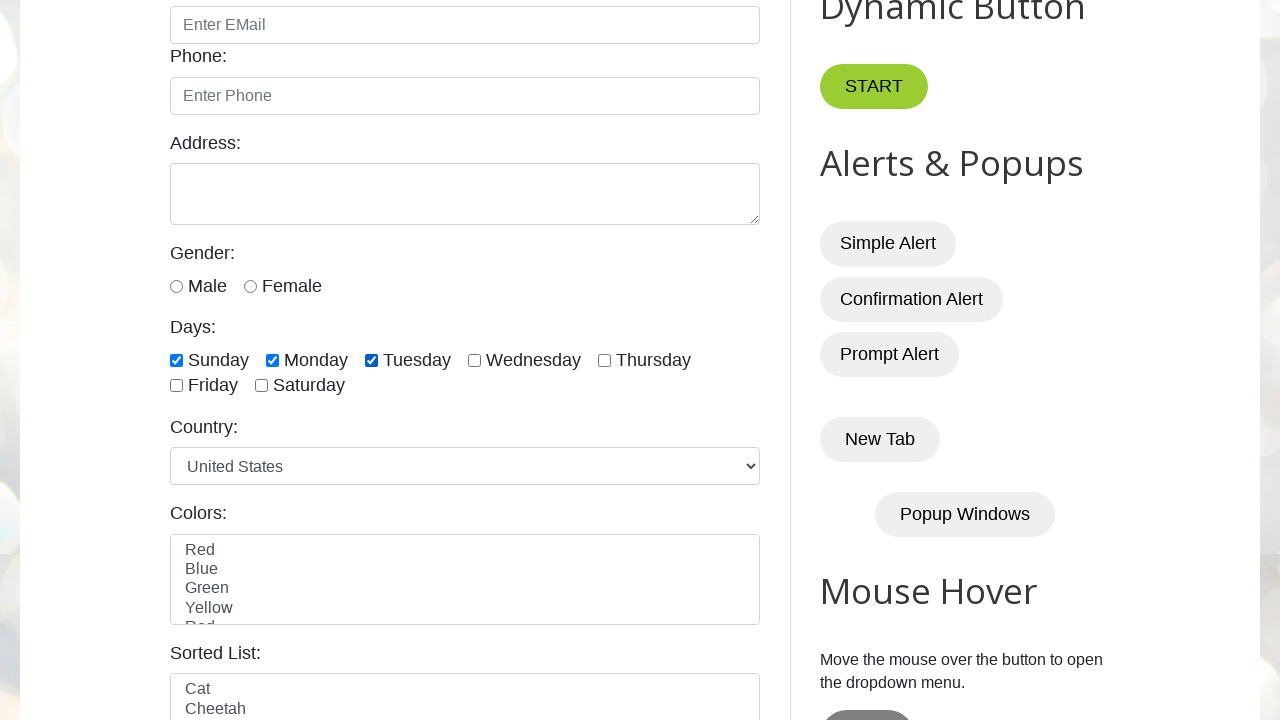

Unchecked checkbox 1 which was selected at (176, 360) on xpath=//*[@class='form-check-input'][@type='checkbox'] >> nth=0
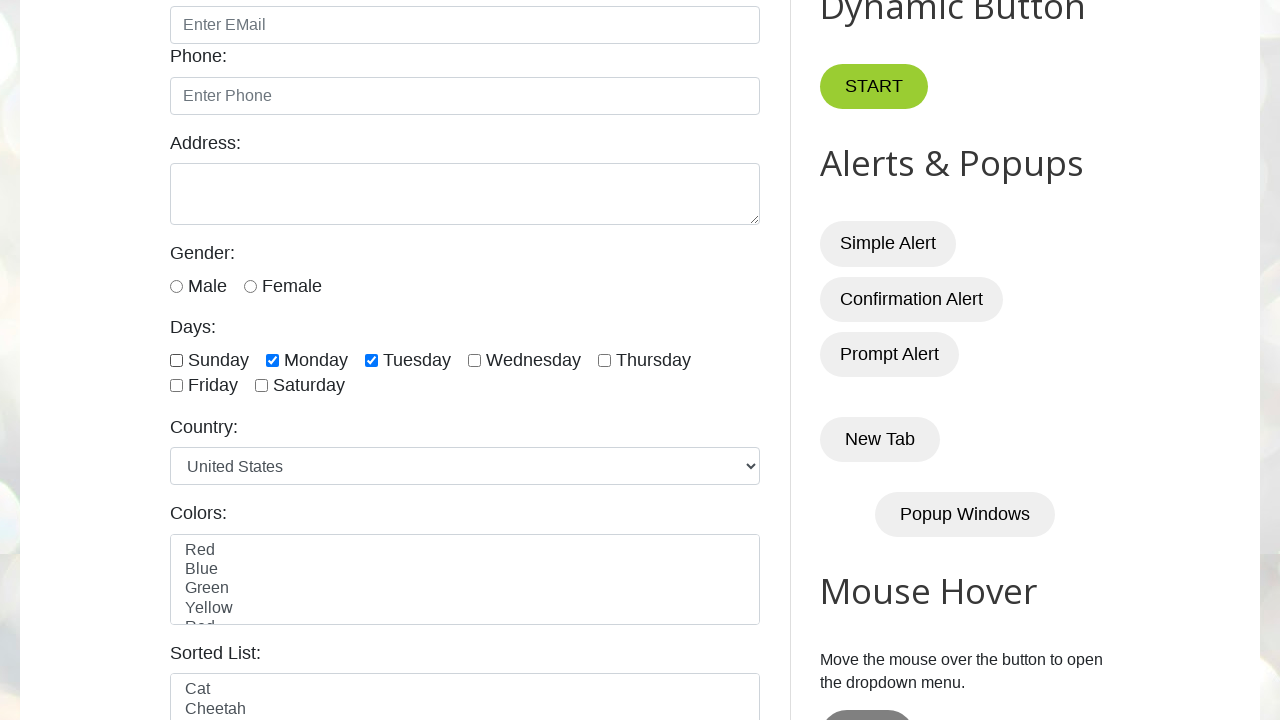

Unchecked checkbox 2 which was selected at (272, 360) on xpath=//*[@class='form-check-input'][@type='checkbox'] >> nth=1
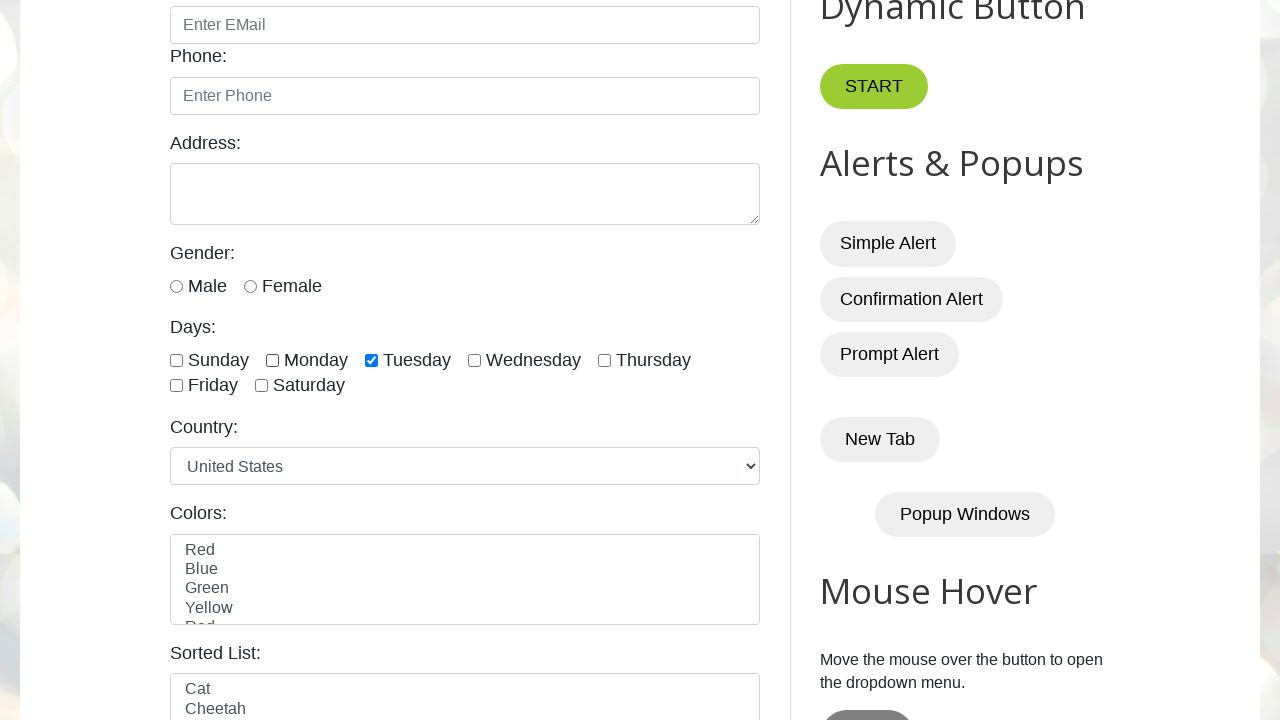

Unchecked checkbox 3 which was selected at (372, 360) on xpath=//*[@class='form-check-input'][@type='checkbox'] >> nth=2
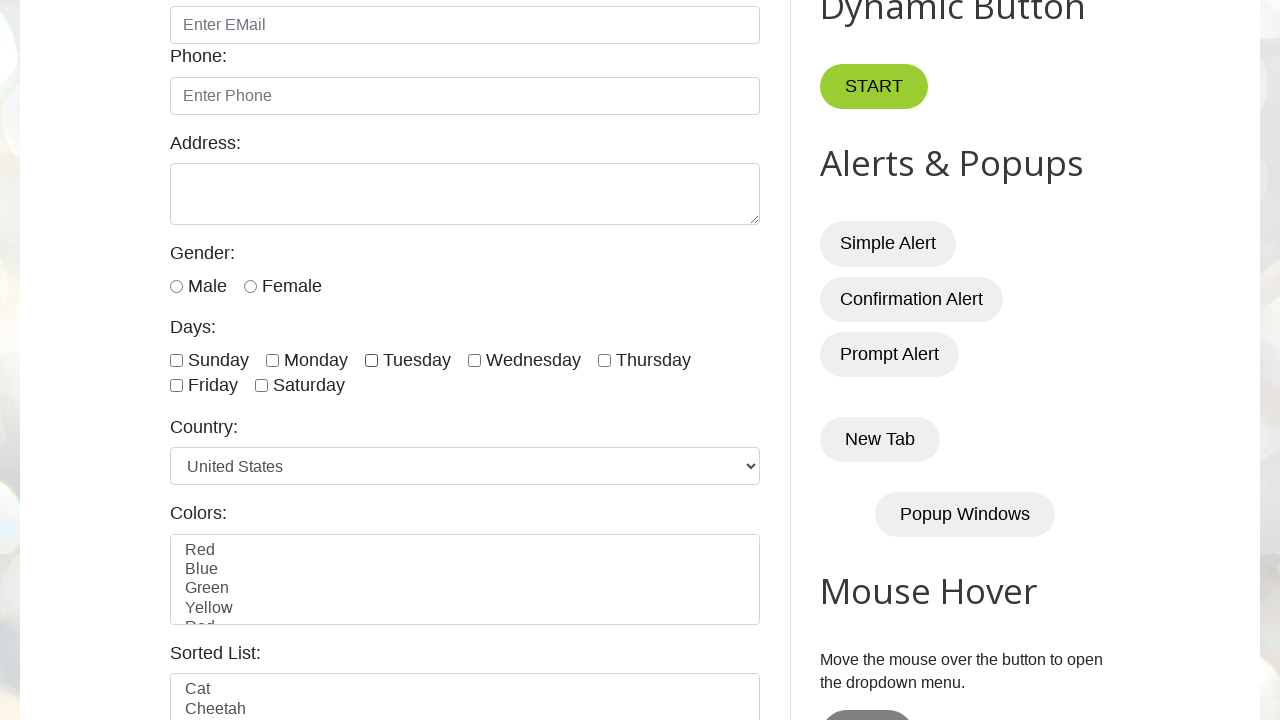

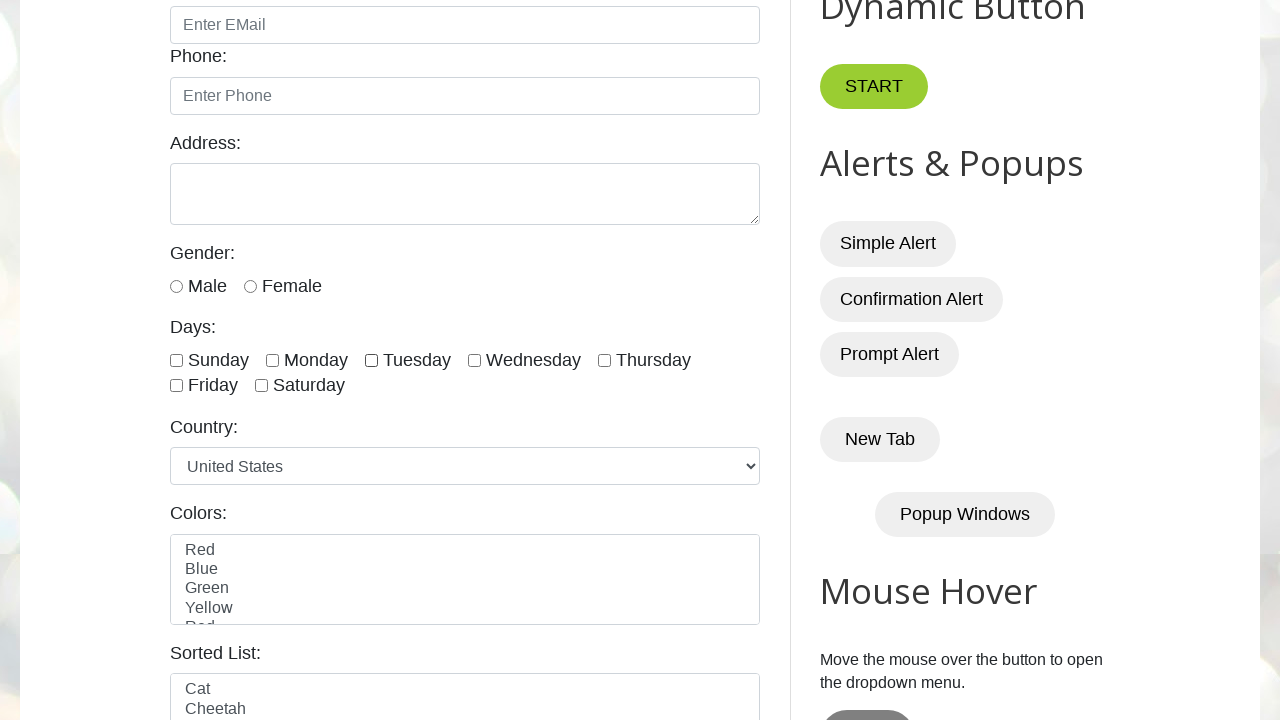